Tests static dropdown functionality by selecting options using three different methods: by index, by visible text, and by value on a currency dropdown element.

Starting URL: https://rahulshettyacademy.com/dropdownsPractise/

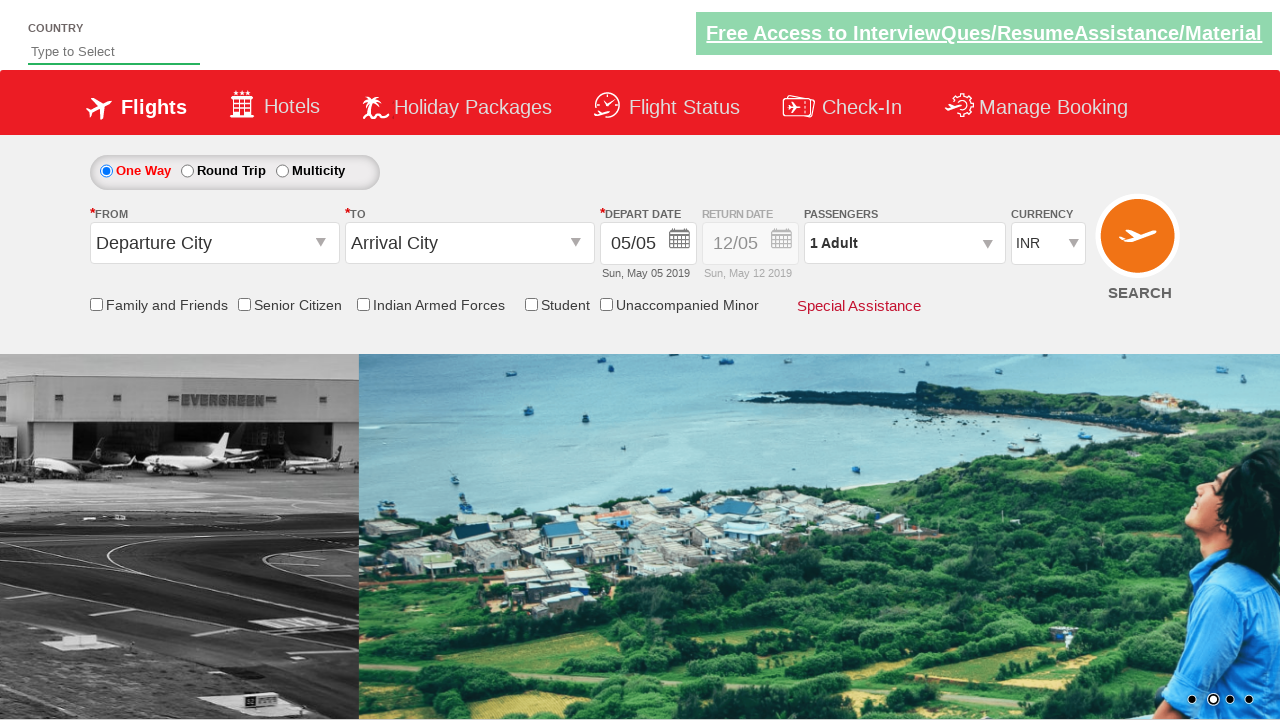

Currency dropdown element is available
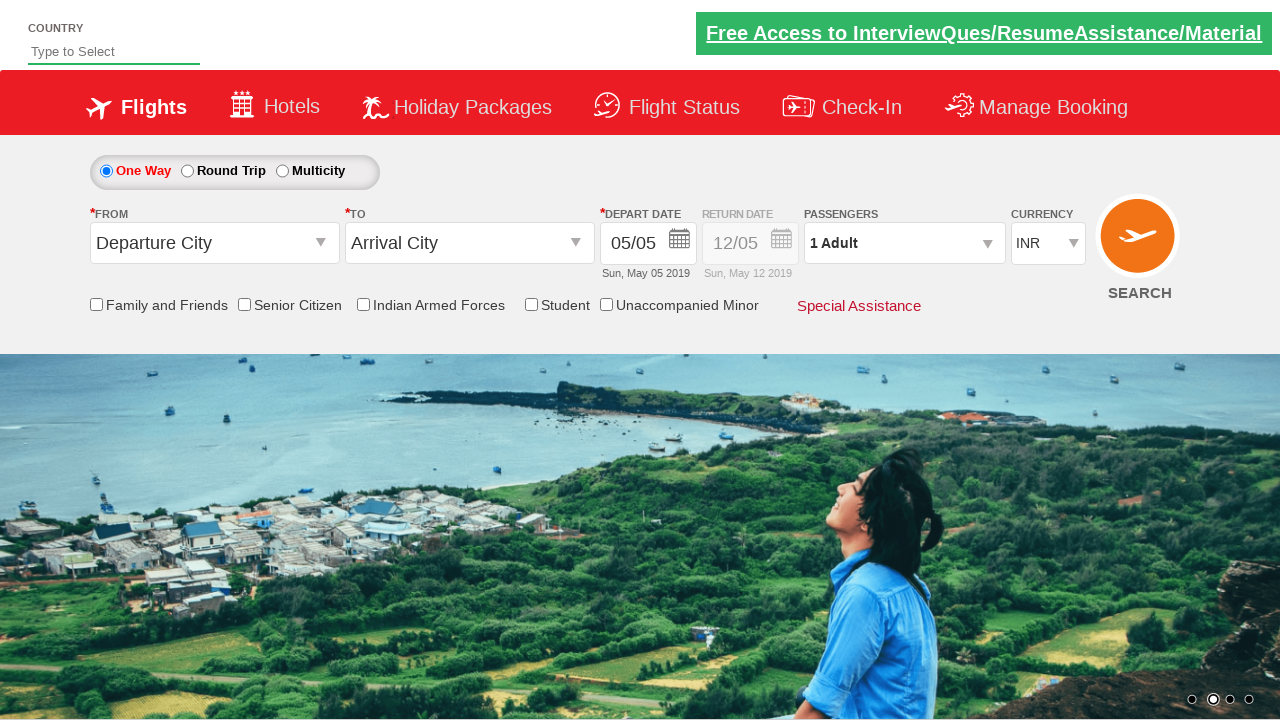

Selected currency option by index 3 (USD) on #ctl00_mainContent_DropDownListCurrency
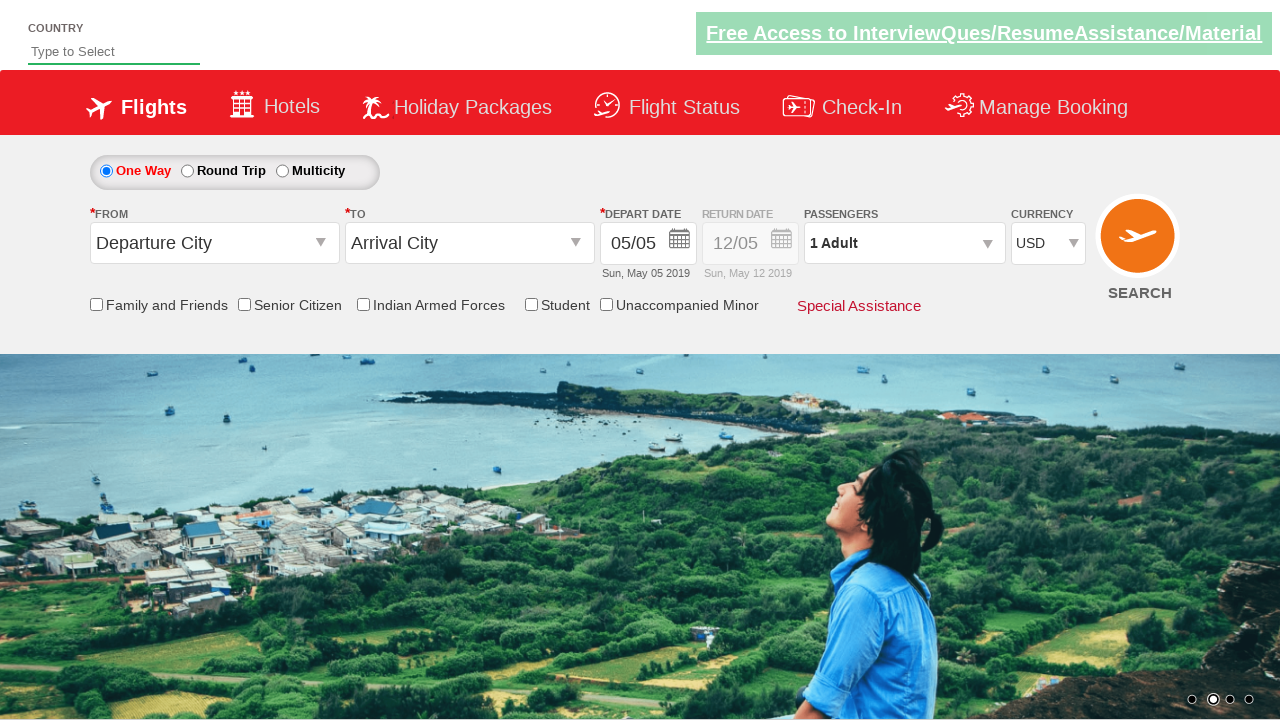

Selected currency option by visible text (AED) on #ctl00_mainContent_DropDownListCurrency
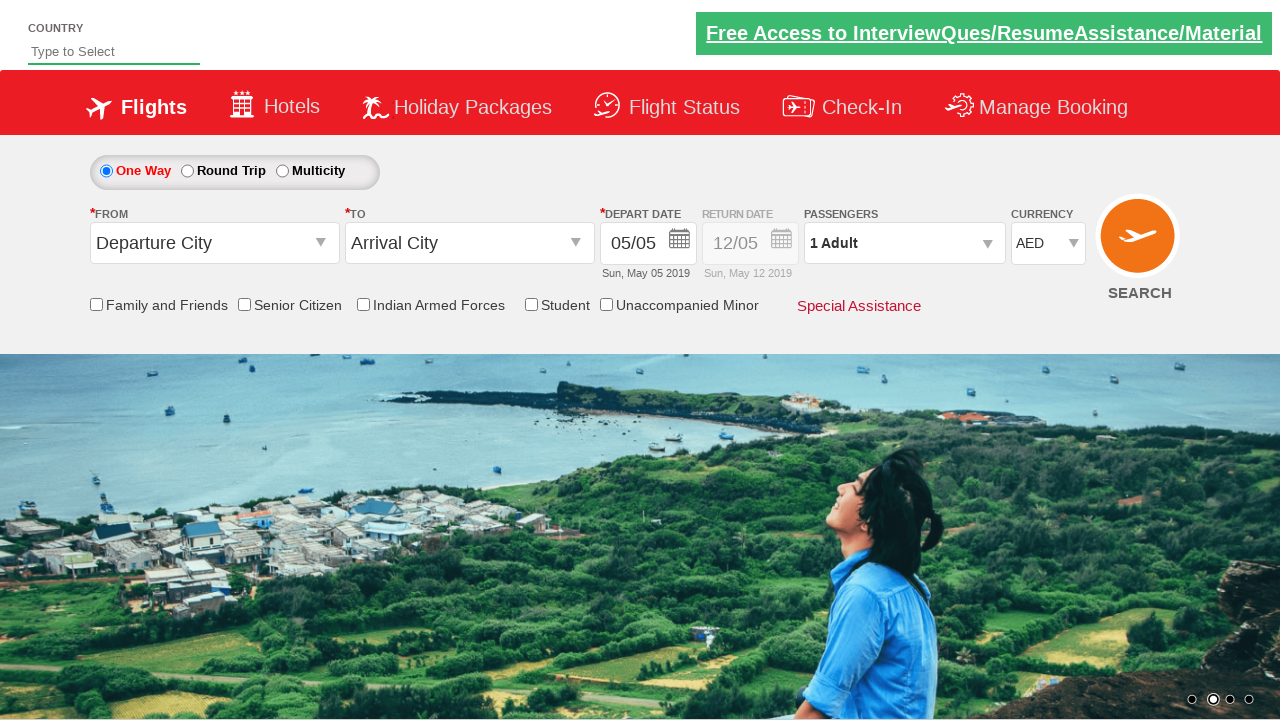

Selected currency option by value (INR) on #ctl00_mainContent_DropDownListCurrency
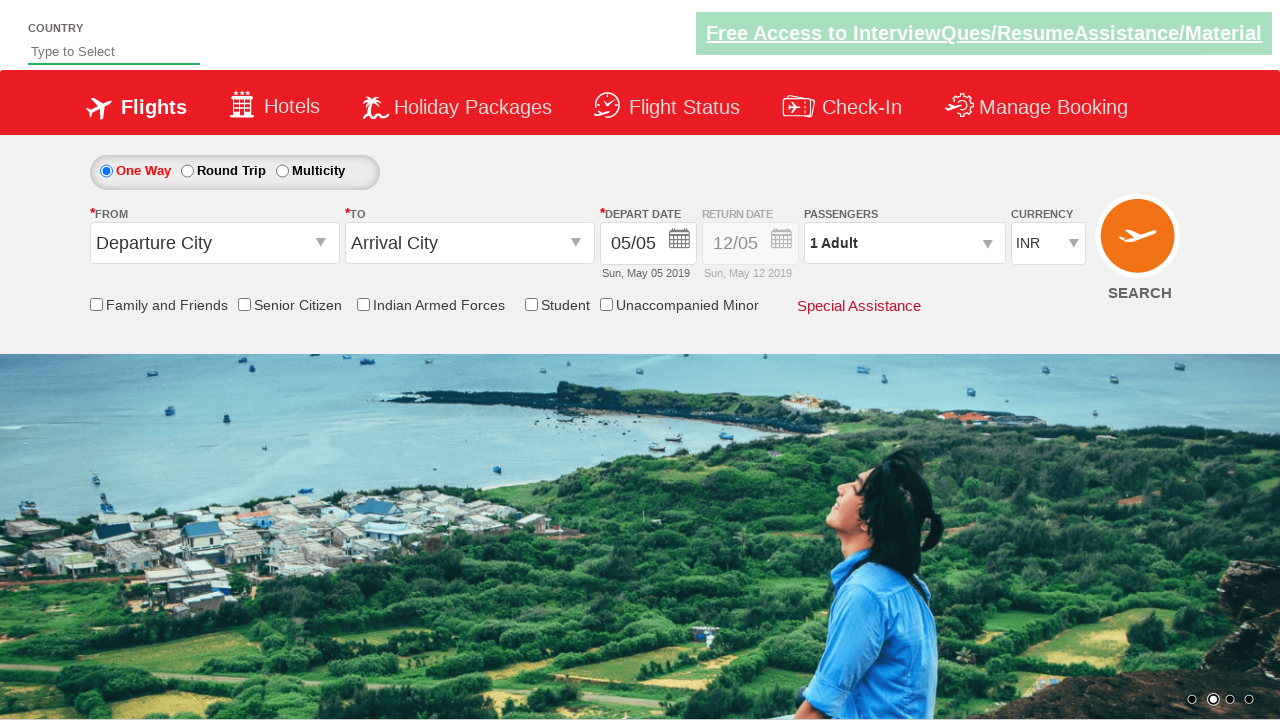

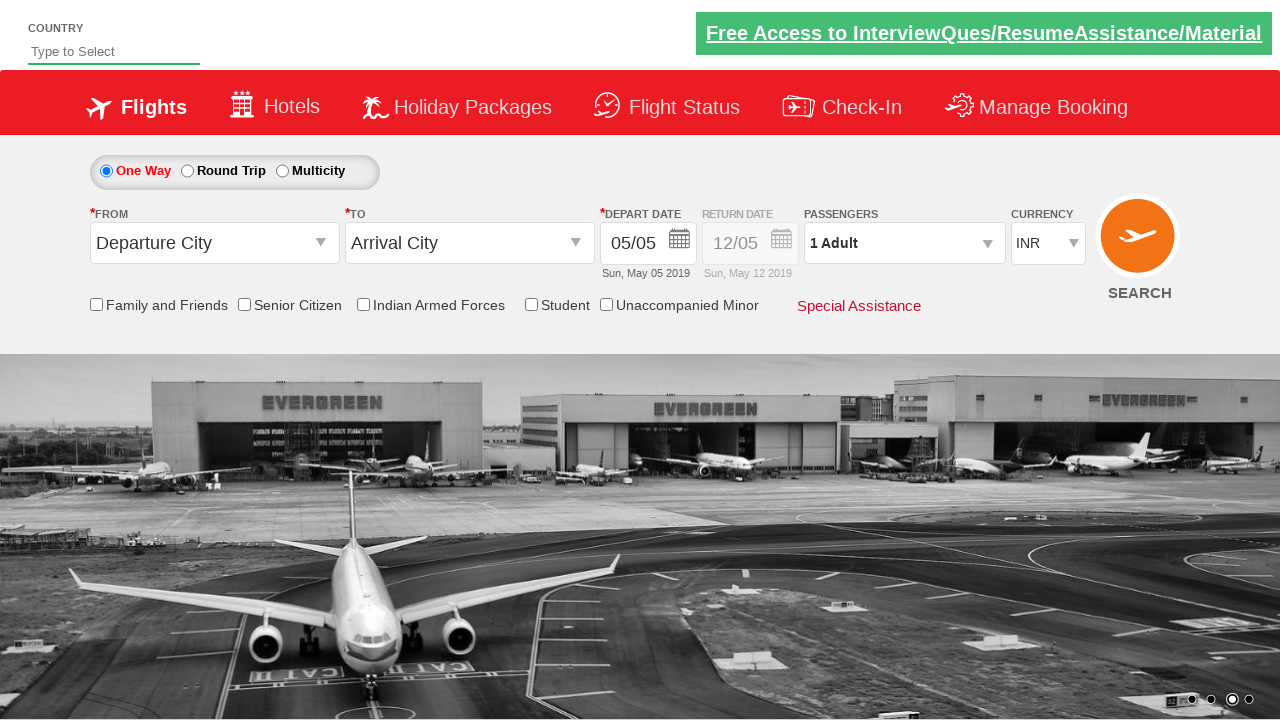